Opens a browser and navigates to the VCTC Pune website to verify the page loads successfully

Starting URL: https://vctcpune.com/

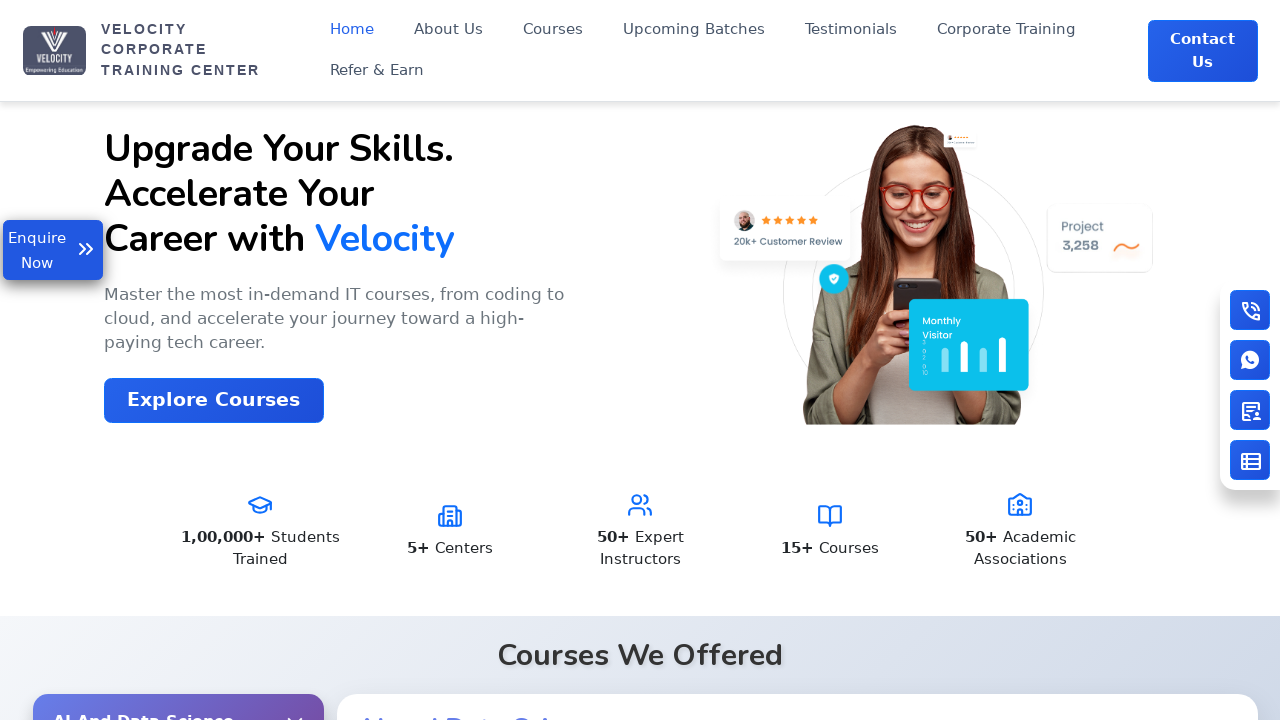

Waited for page to load completely with networkidle state
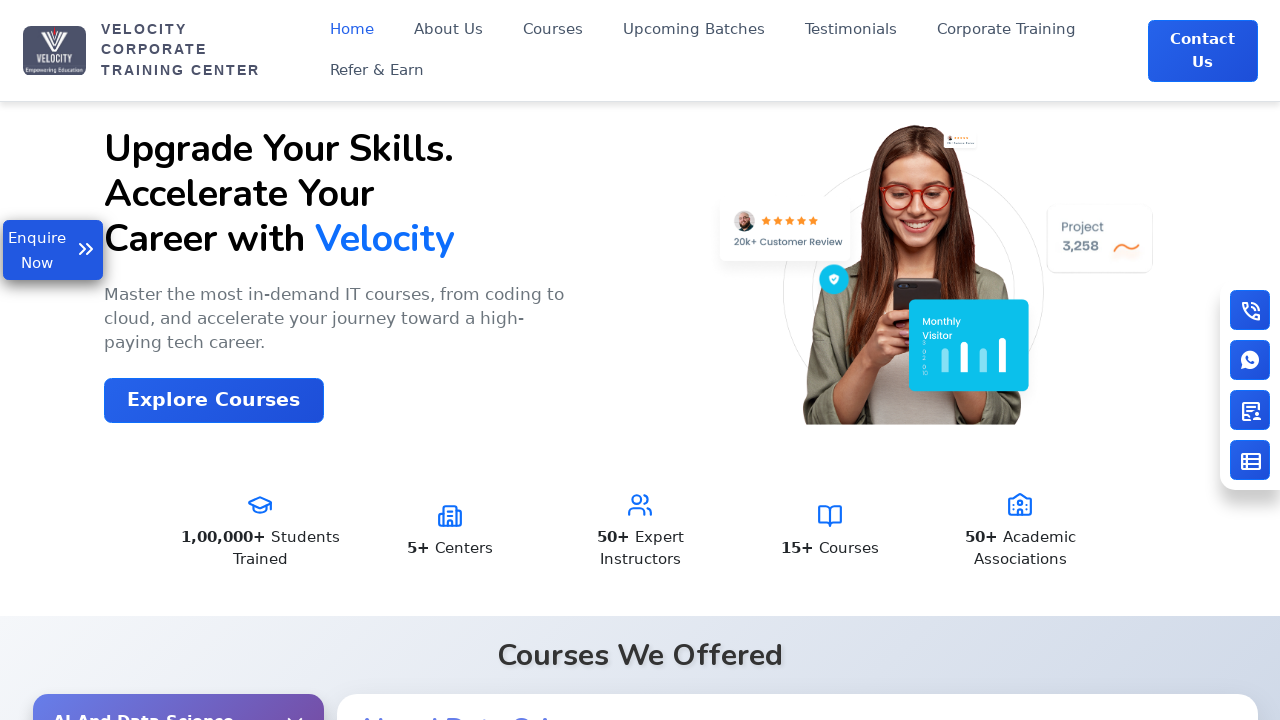

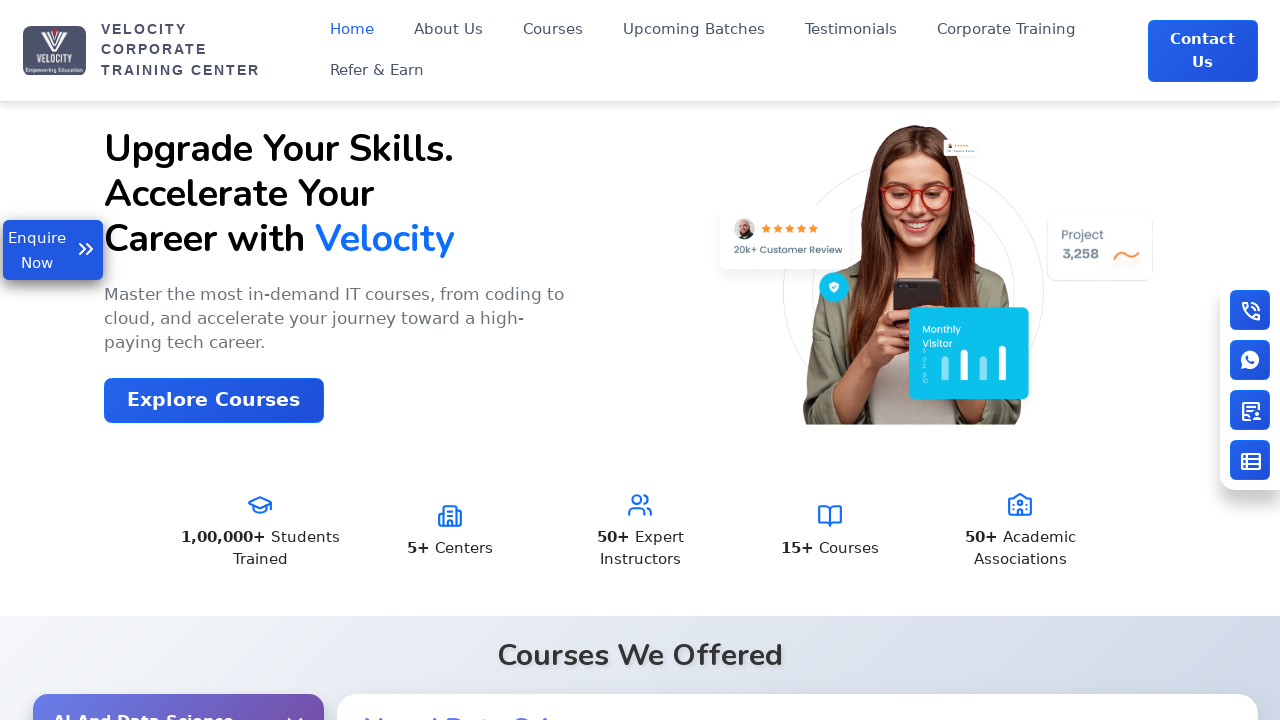